Tests double-click functionality by performing a double-click action on a button element

Starting URL: https://testeroprogramowania.github.io/selenium/doubleclick.html

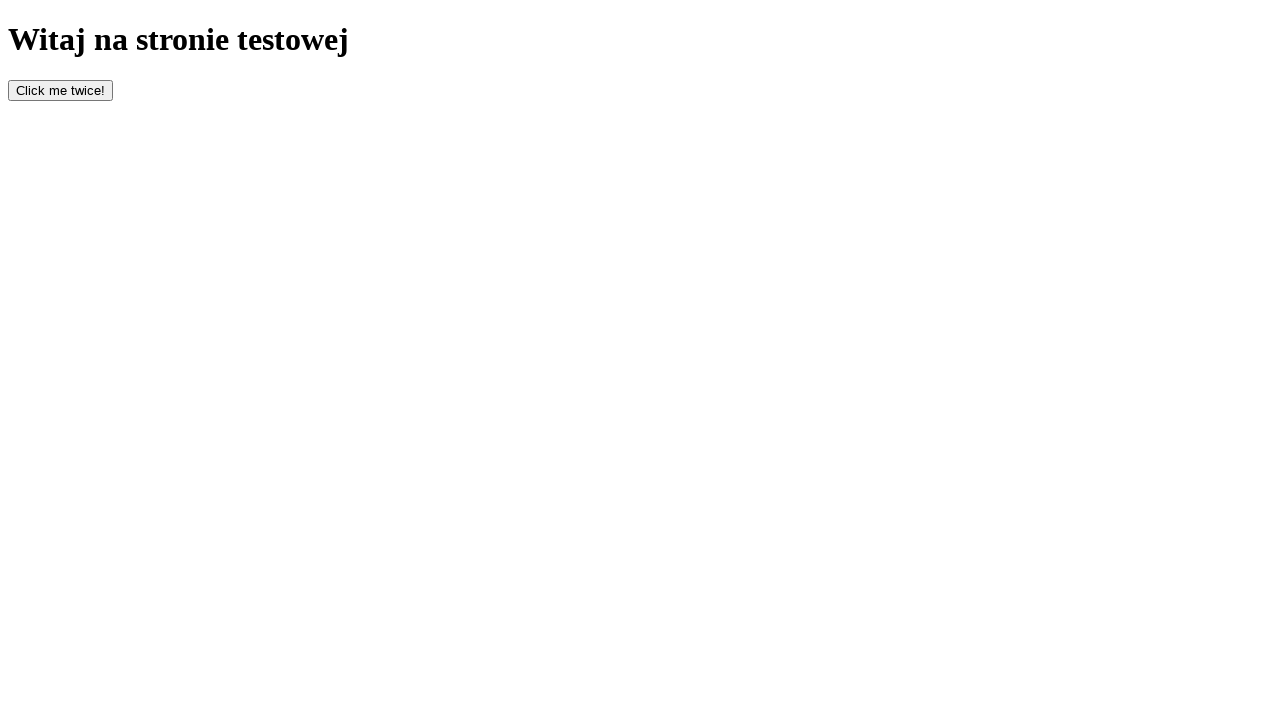

Performed double-click on button element with id 'bottom' at (60, 90) on #bottom
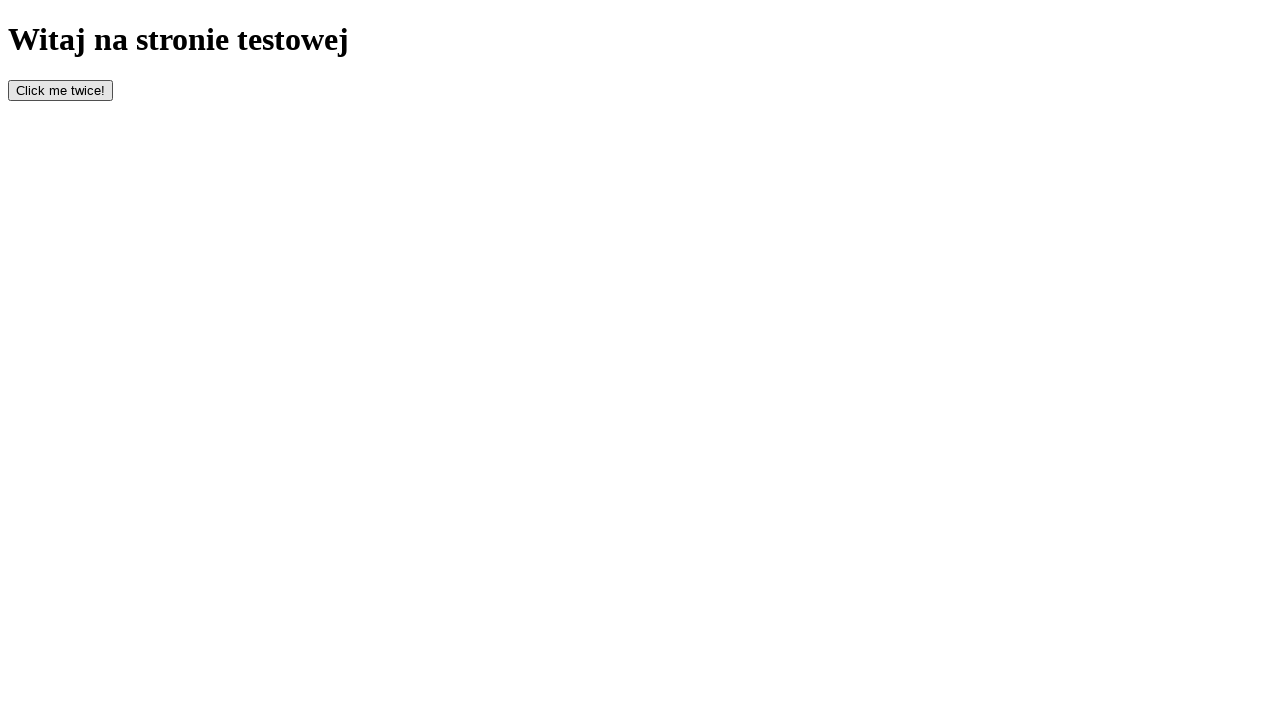

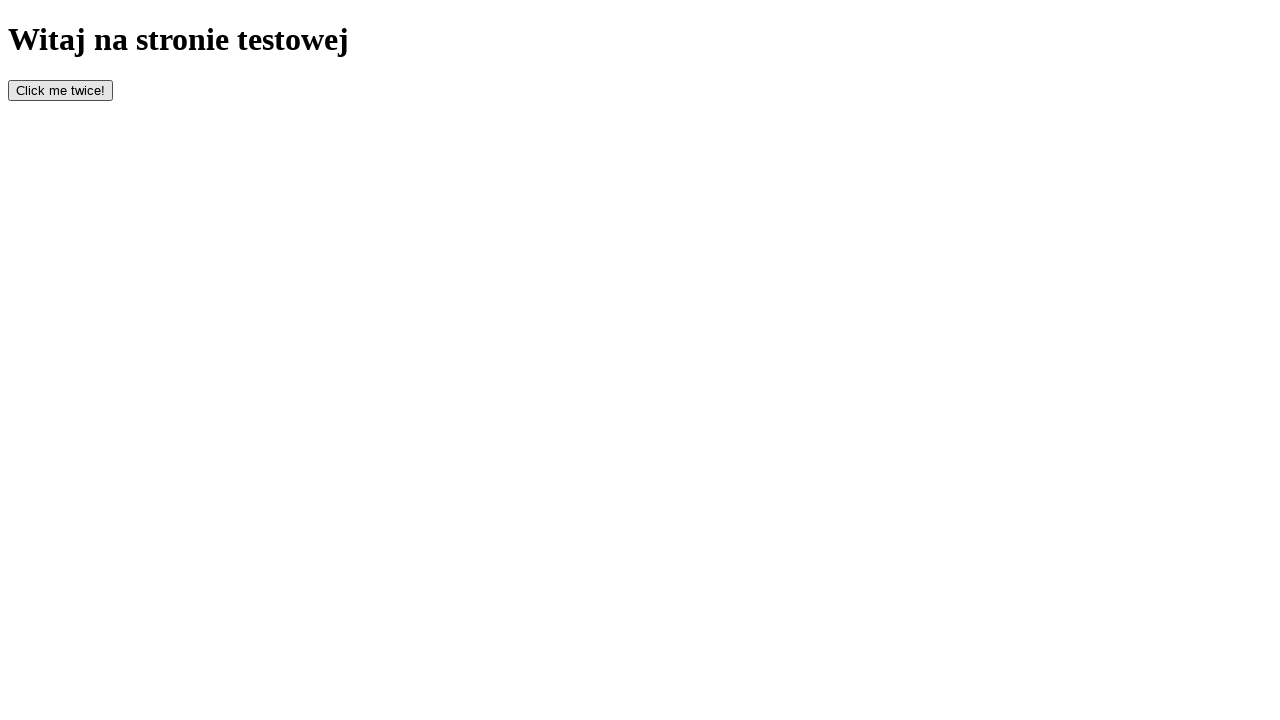